Tests multi-select dropdown functionality by selecting multiple car options (Volvo, Swift, Hyundai, Audi) and then deselecting Volvo using visible text selection methods.

Starting URL: http://omayo.blogspot.com/

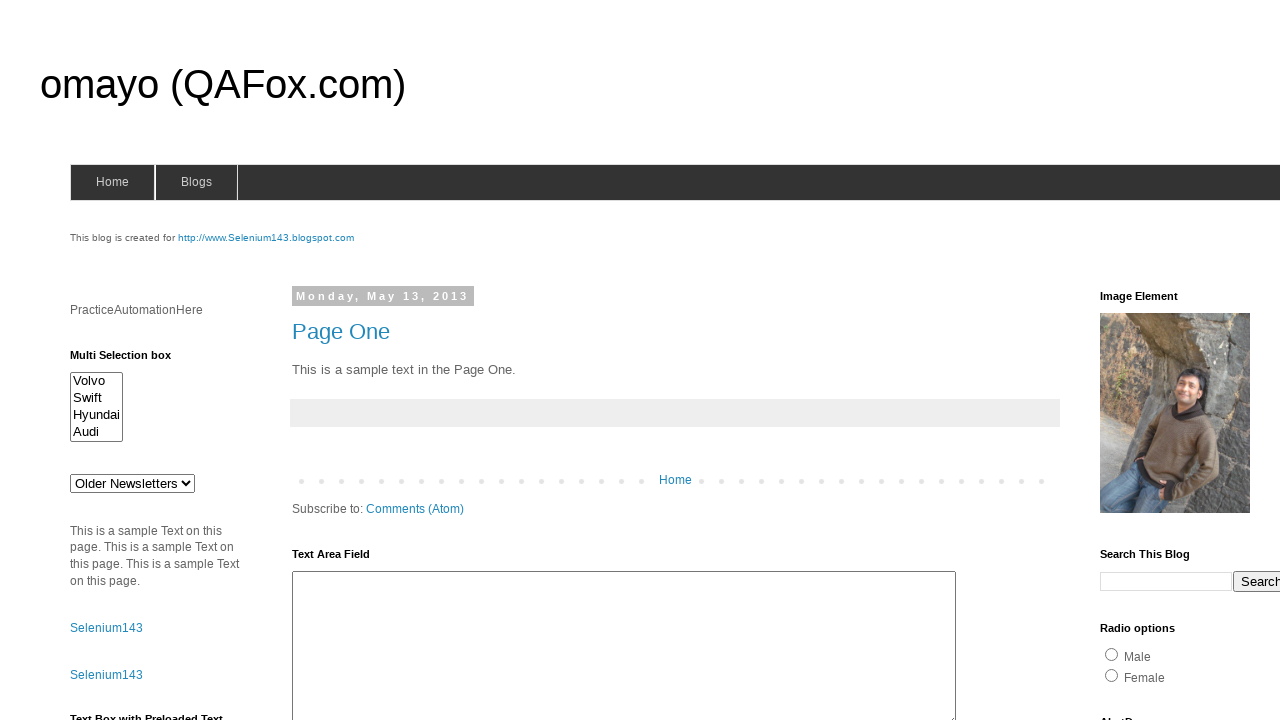

Located multi-select dropdown element with id 'multiselect1'
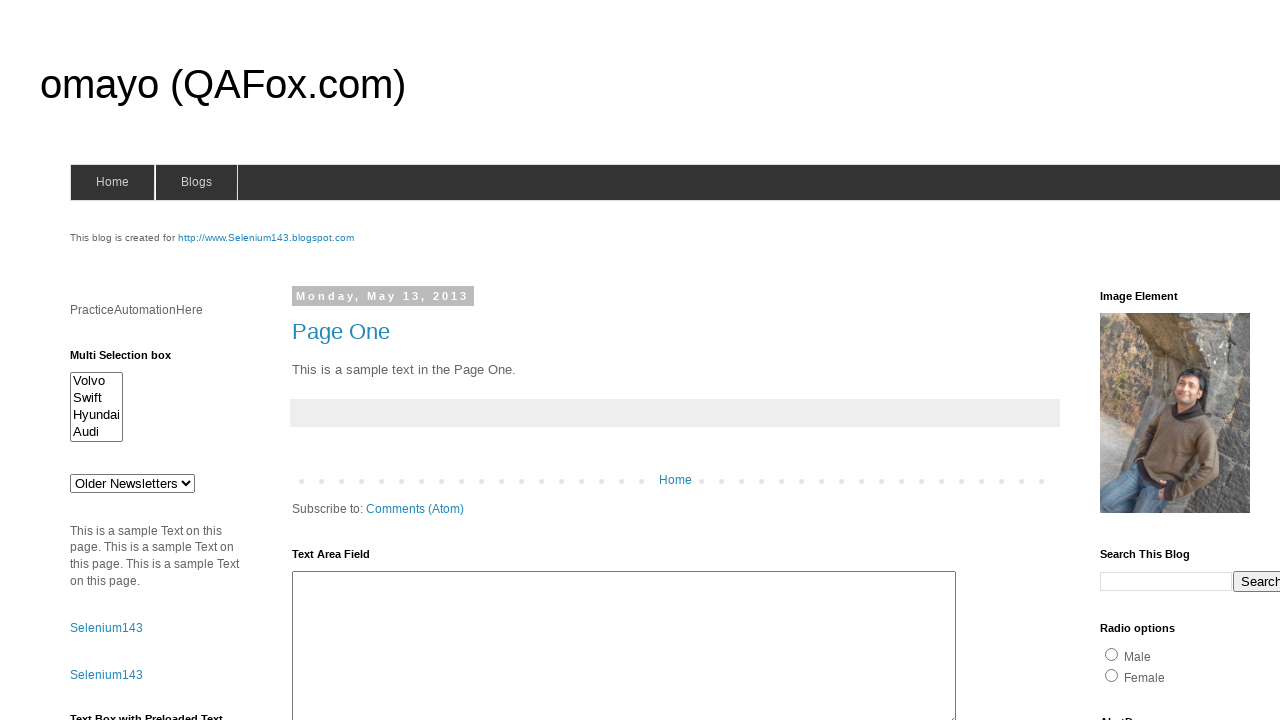

Selected 'Volvo' from multi-select dropdown on #multiselect1
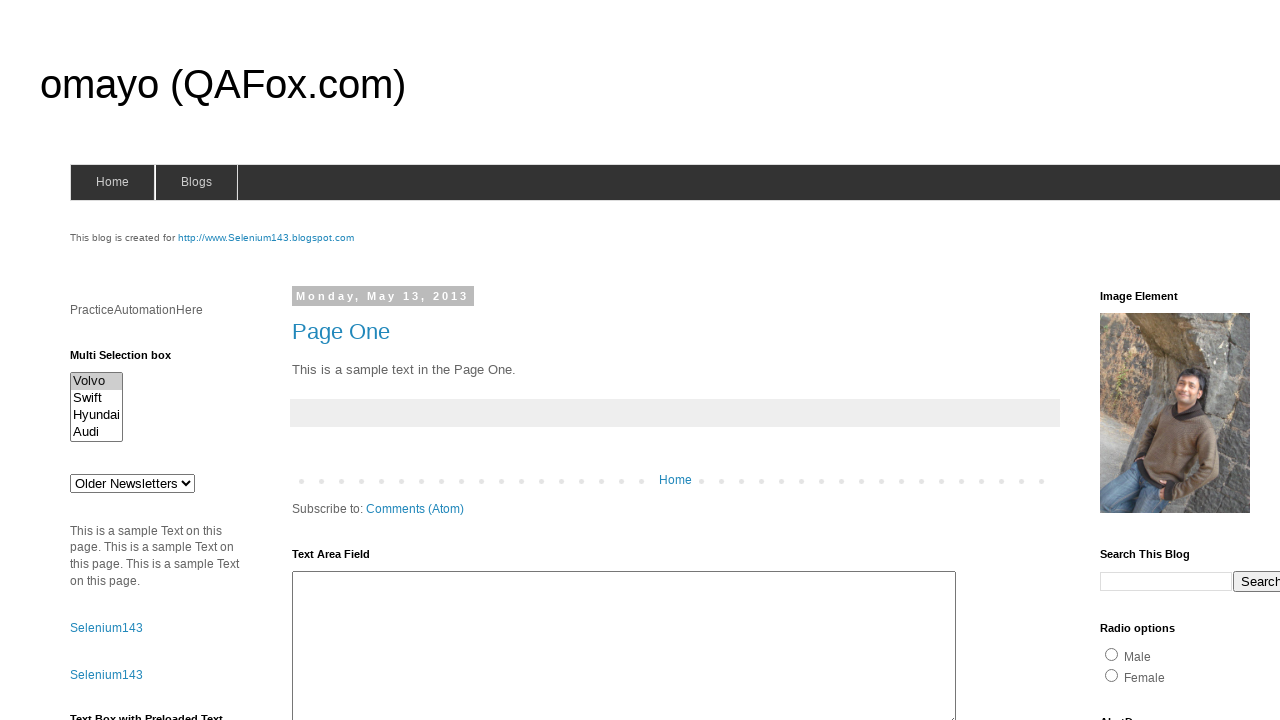

Selected 'Swift' from multi-select dropdown on #multiselect1
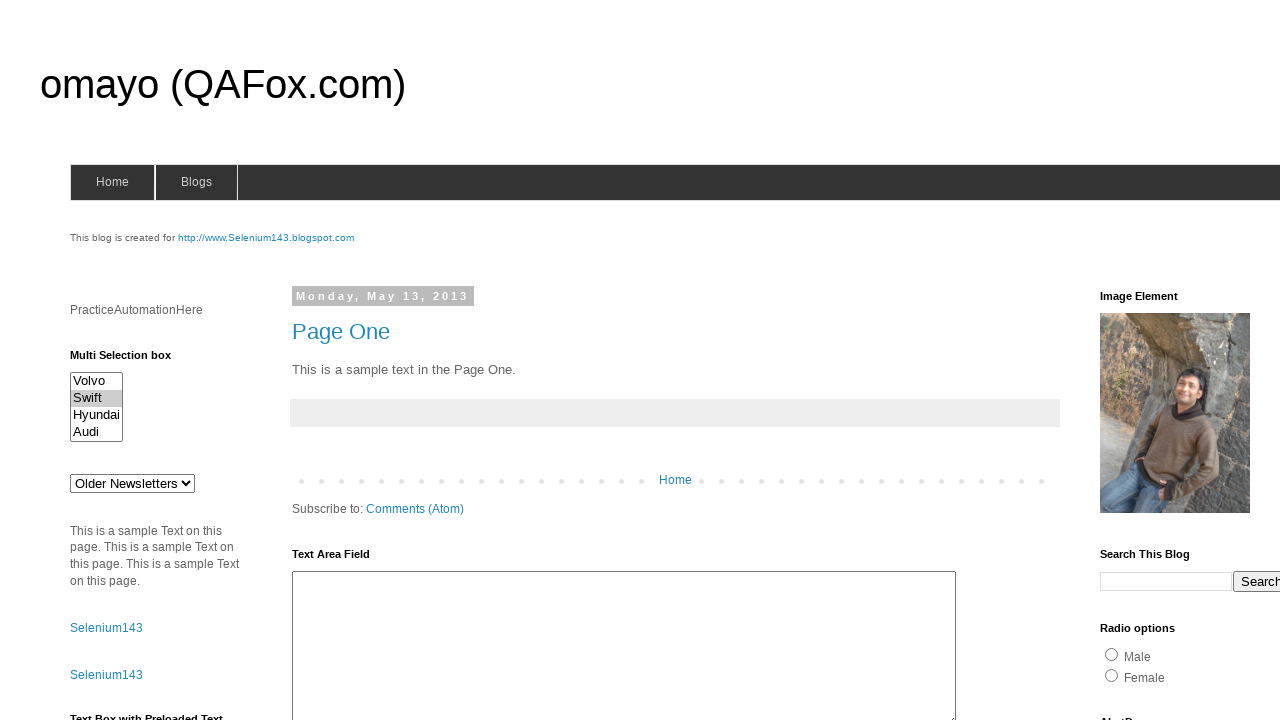

Selected 'Hyundai' from multi-select dropdown on #multiselect1
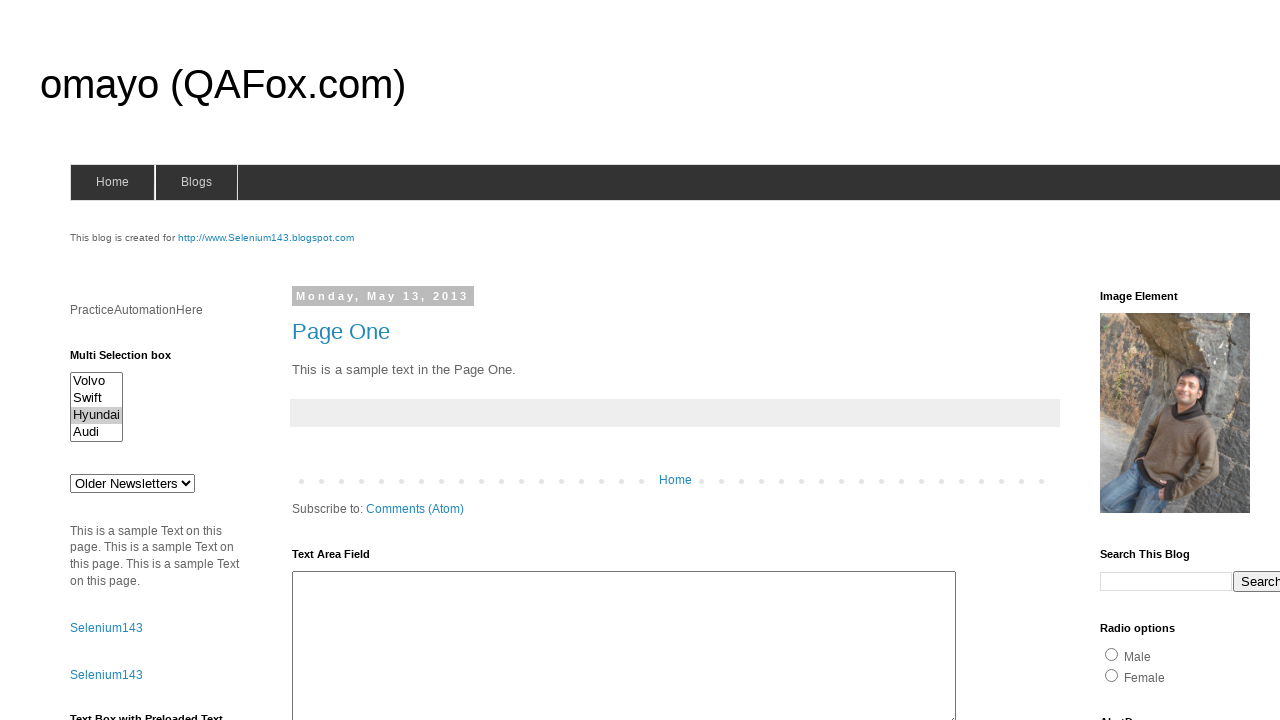

Selected 'Audi' from multi-select dropdown on #multiselect1
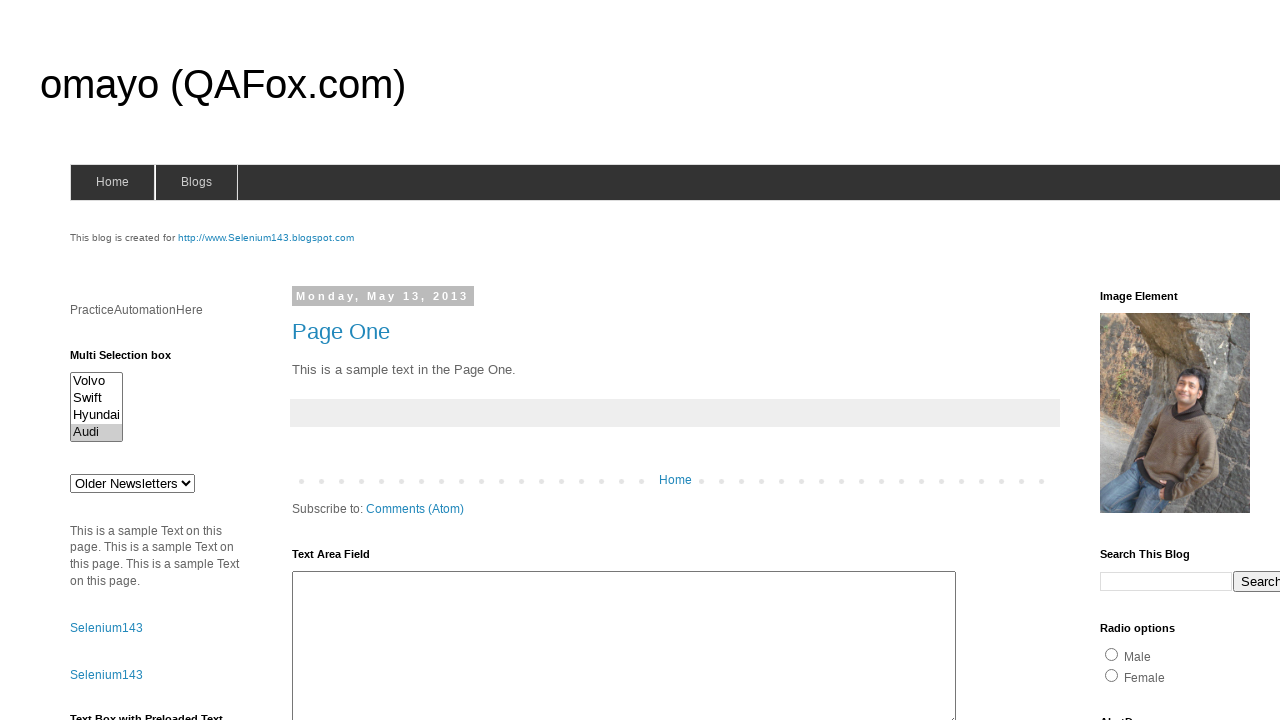

Deselected 'Volvo' from multi-select dropdown using JavaScript
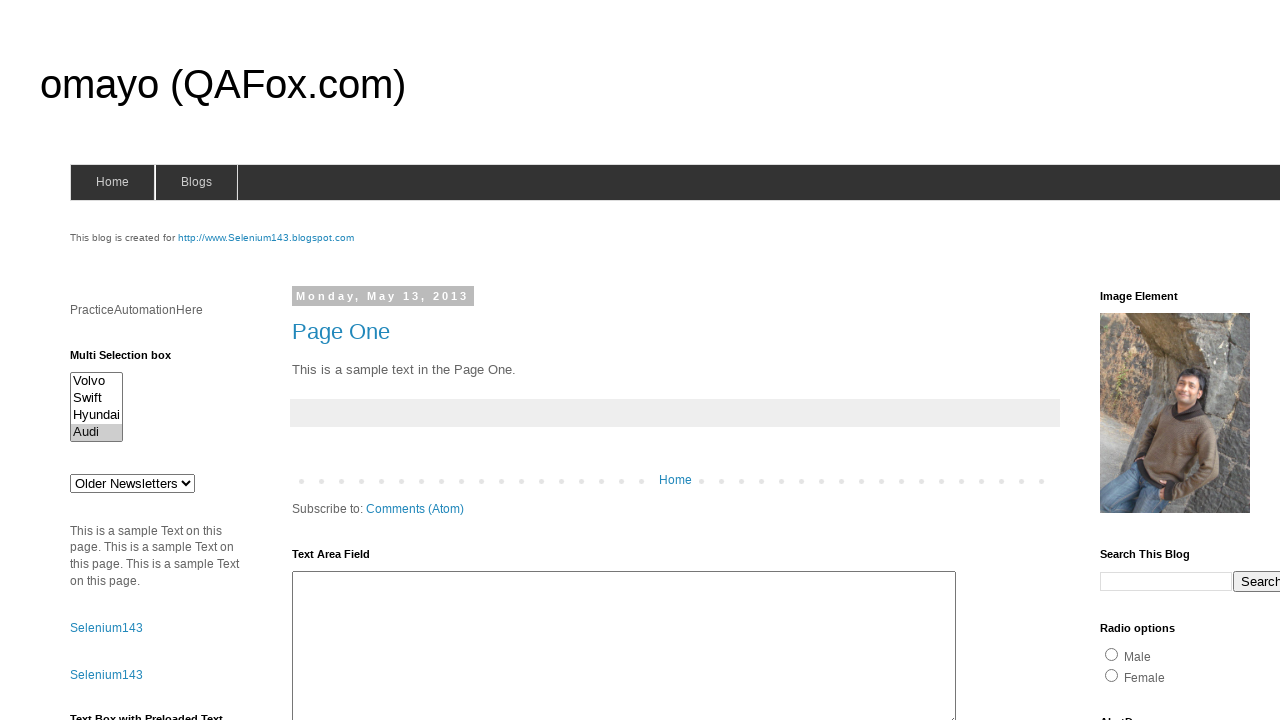

Waited 2 seconds for UI to update after deselecting Volvo
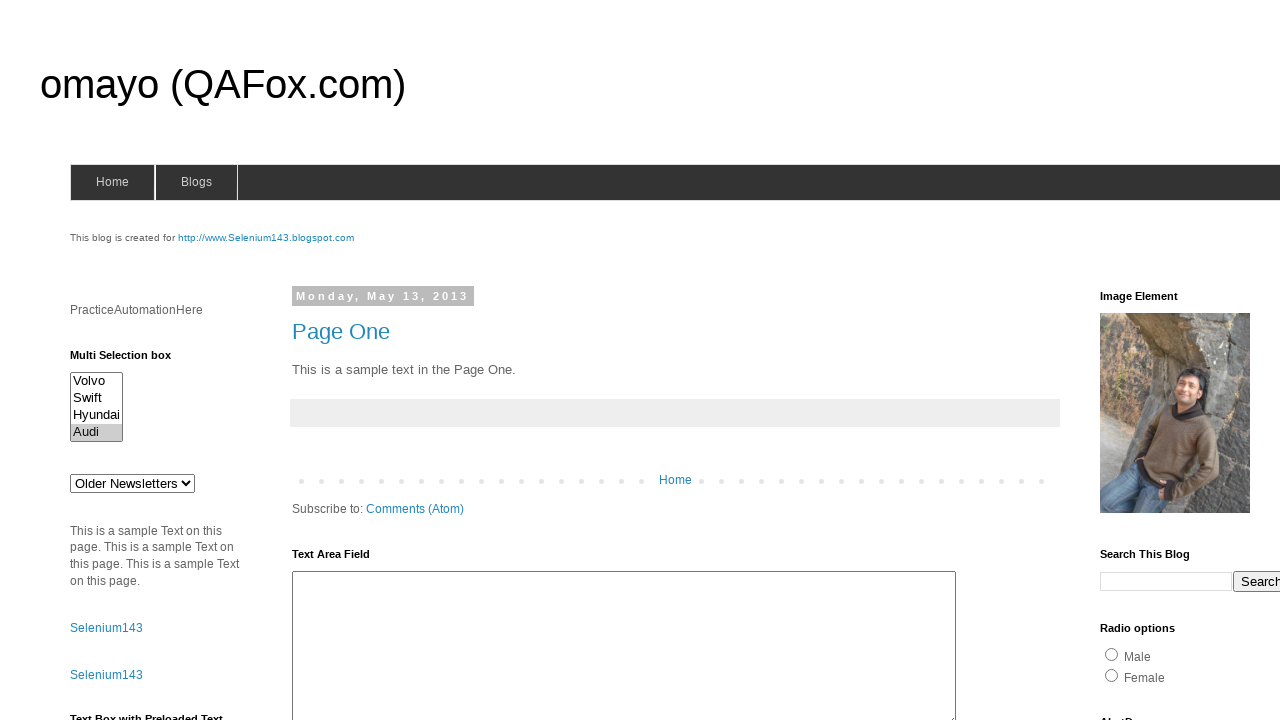

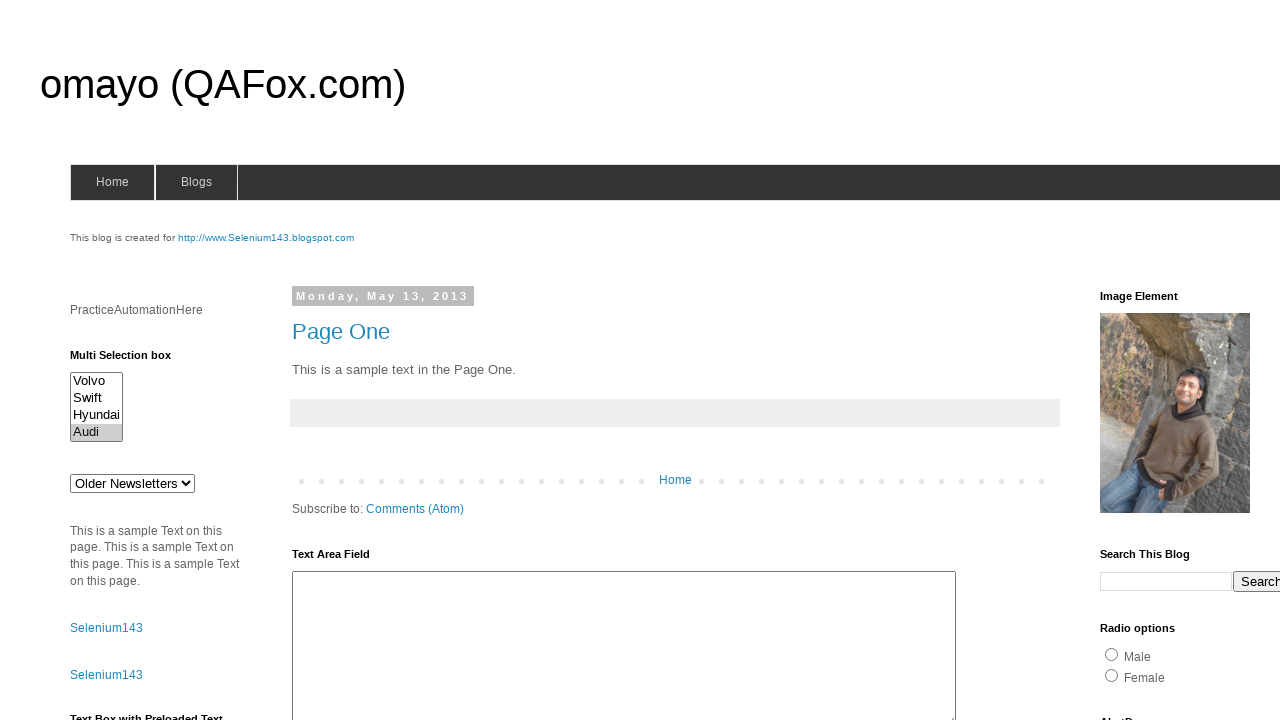